Tests a slow calculator by setting a delay, performing addition (7 + 8), and verifying the result equals 15

Starting URL: https://bonigarcia.dev/selenium-webdriver-java/slow-calculator.html

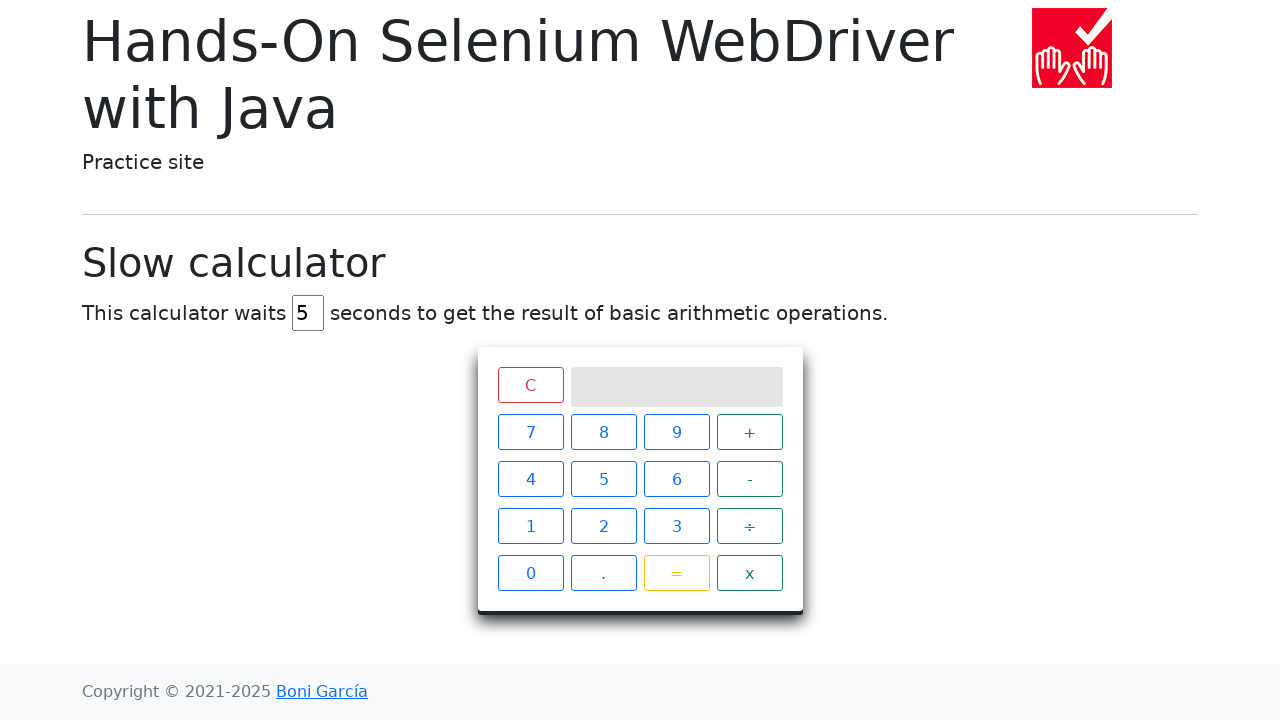

Delay input field loaded
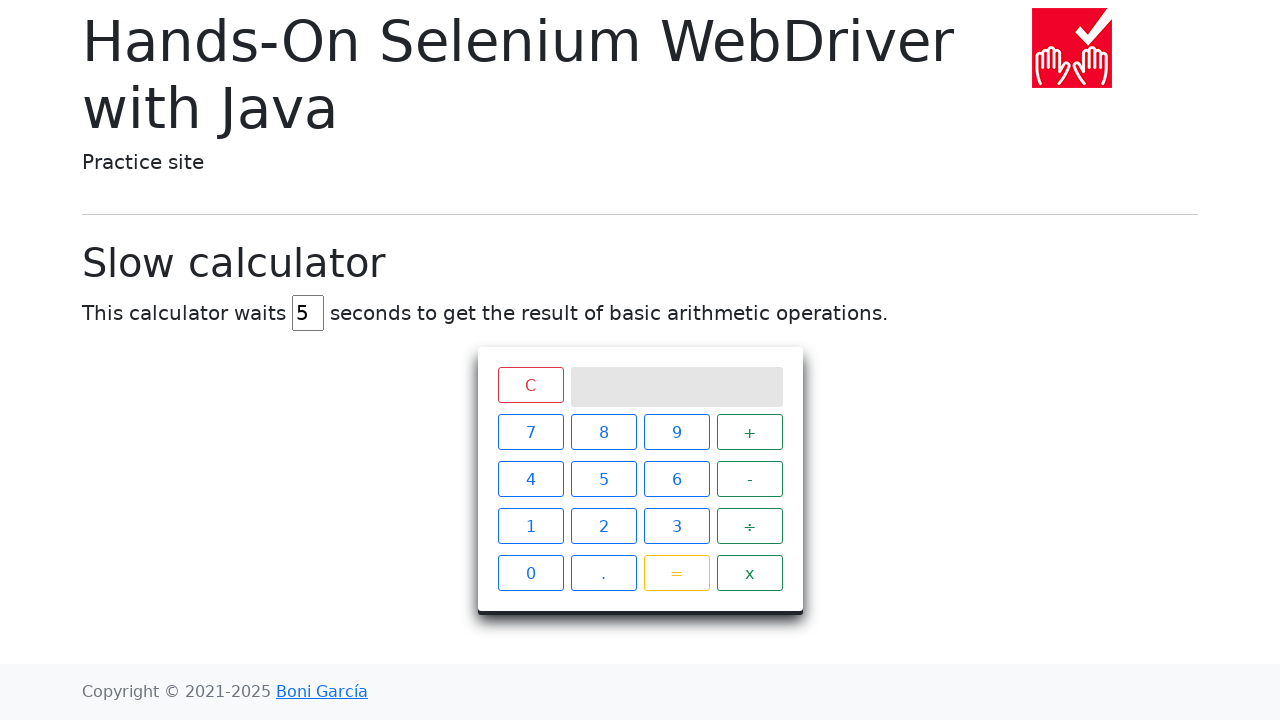

Set calculator delay to 45ms on #delay
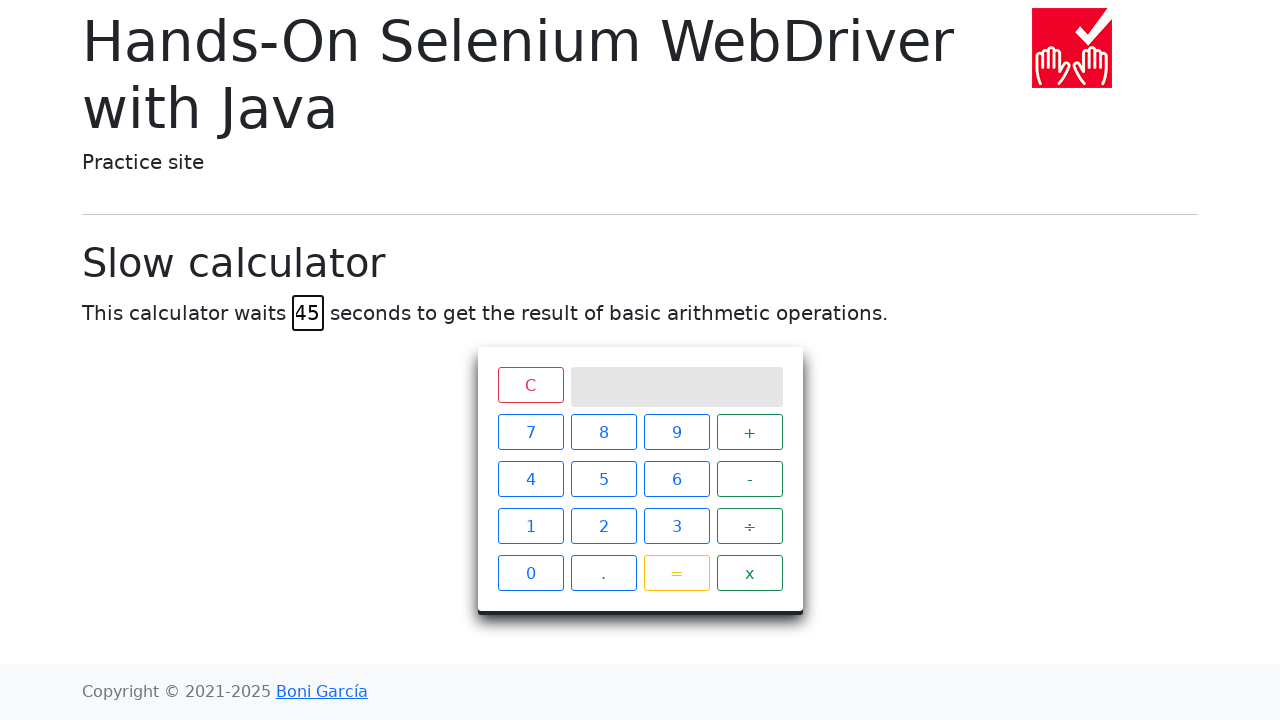

Clicked number 7 at (530, 432) on xpath=//span[@class='btn btn-outline-primary' and text()='7']
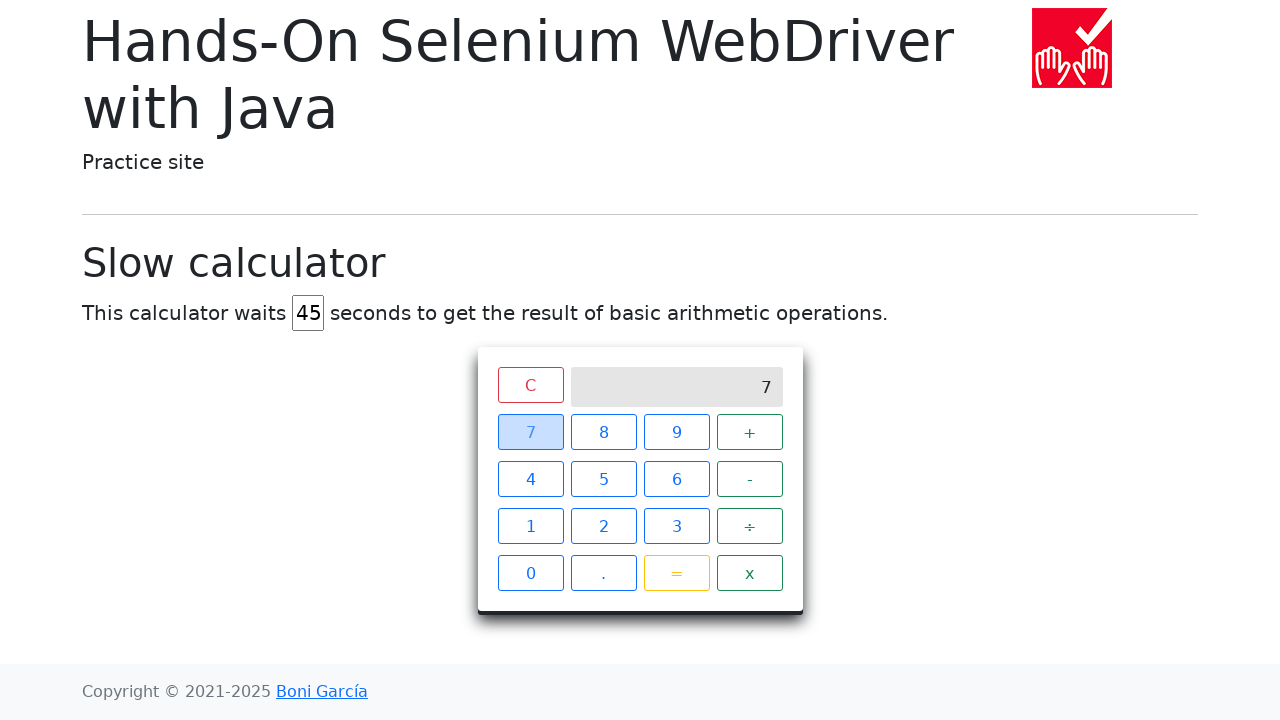

Clicked plus button at (750, 432) on xpath=//*[@id="calculator"]/div[2]/span[4]
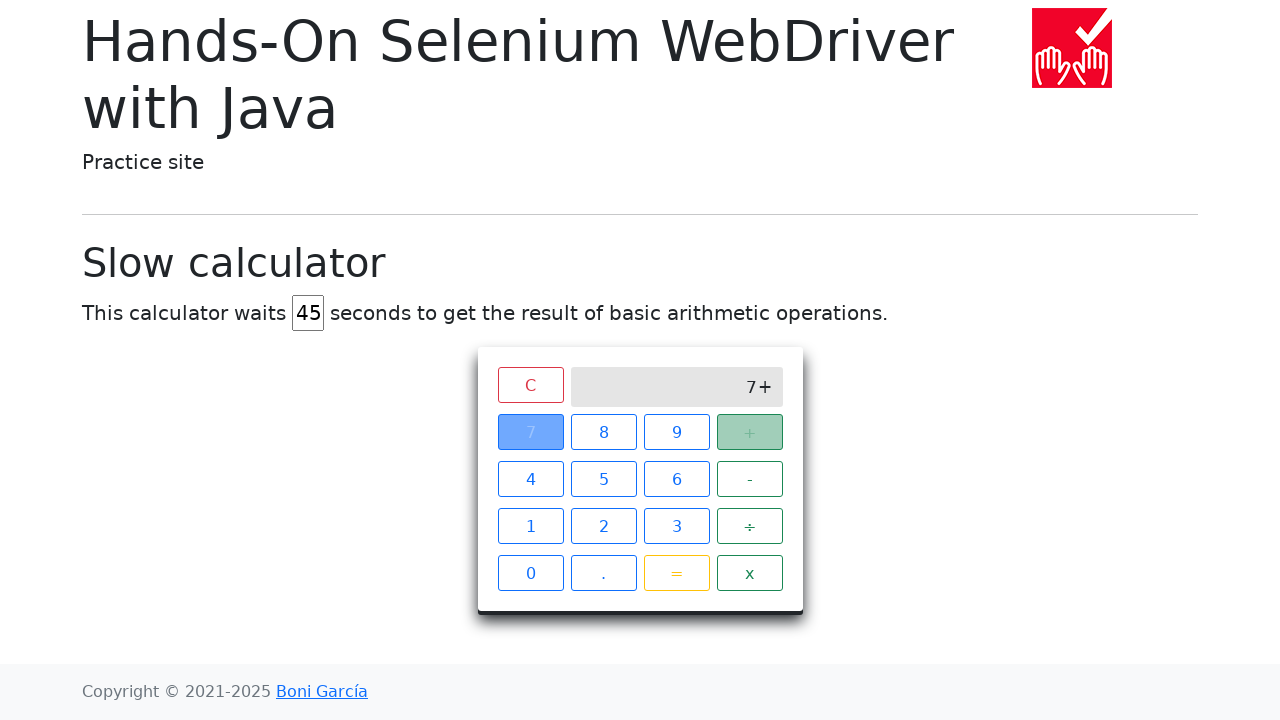

Clicked number 8 at (604, 432) on xpath=//span[@class='btn btn-outline-primary' and text()='8']
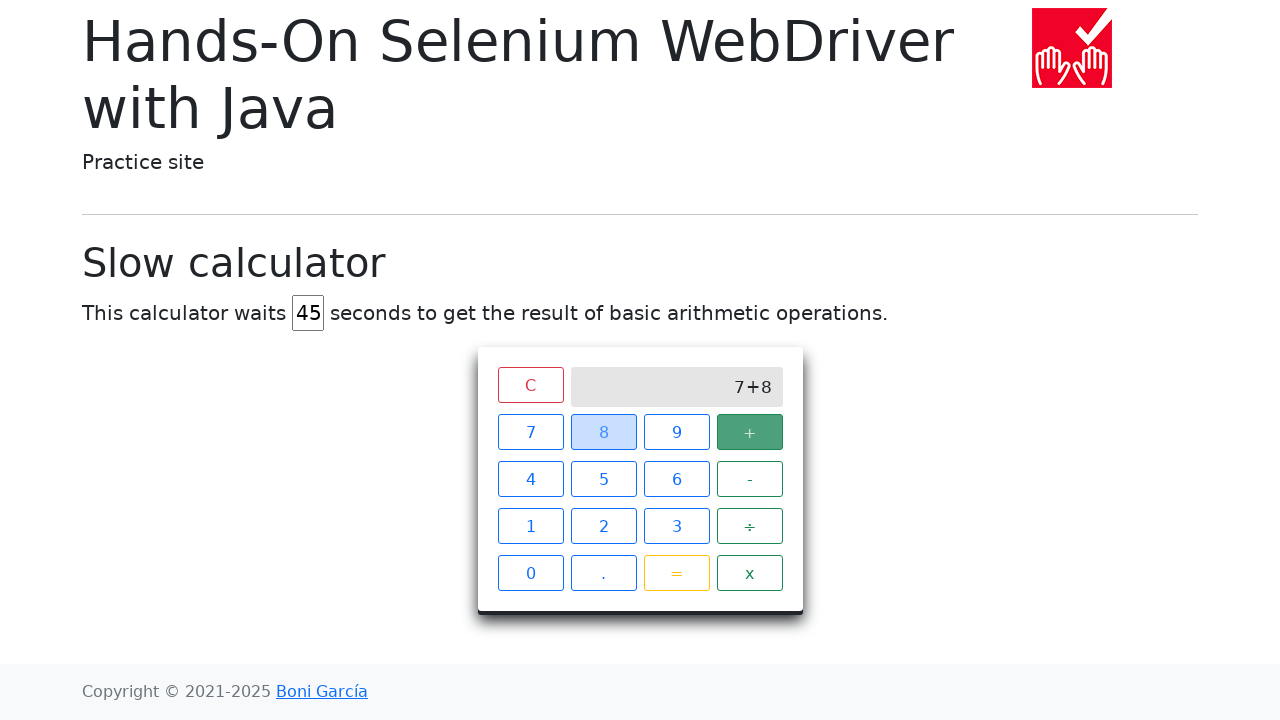

Clicked equals button at (676, 573) on xpath=//*[@id="calculator"]/div[2]/span[15]
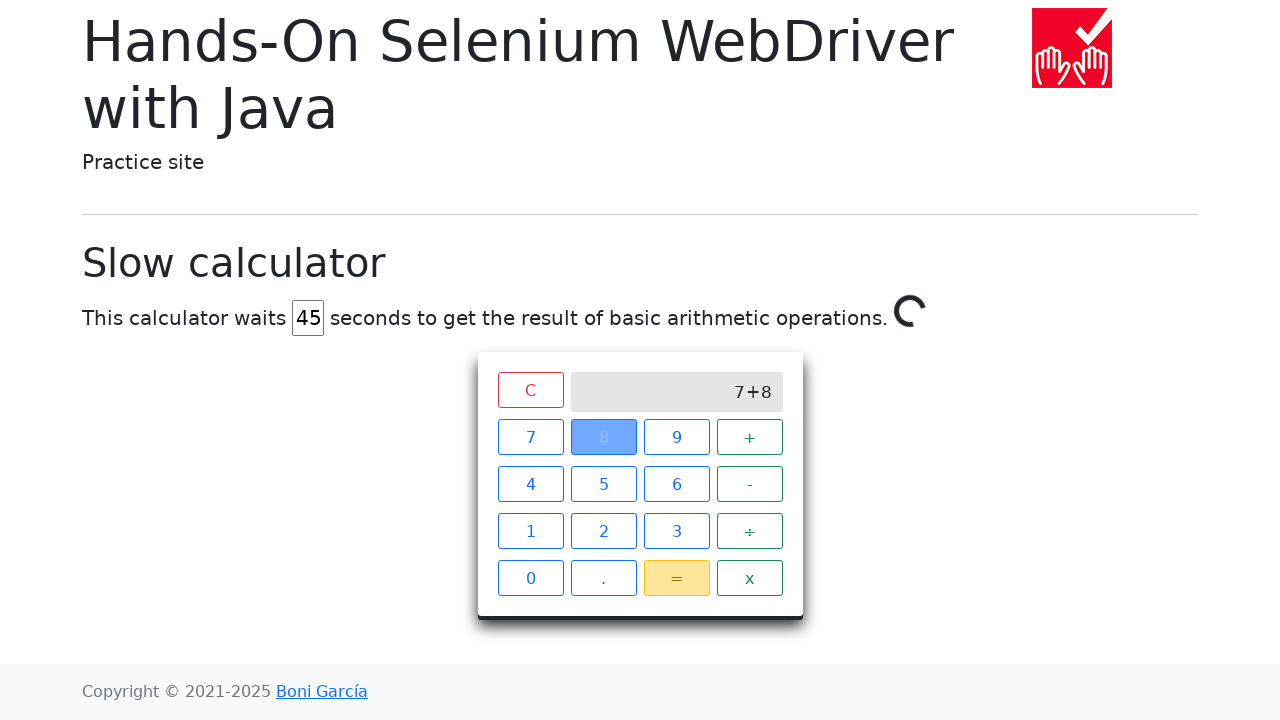

Verified calculation result equals 15
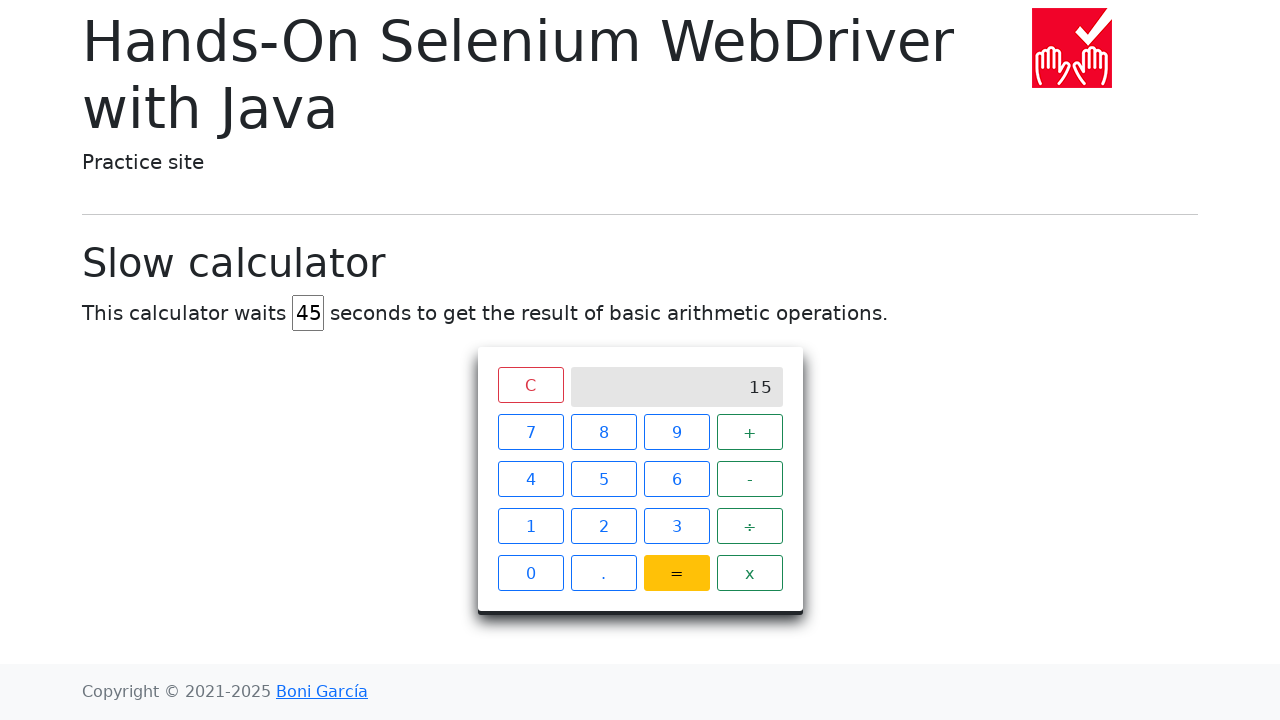

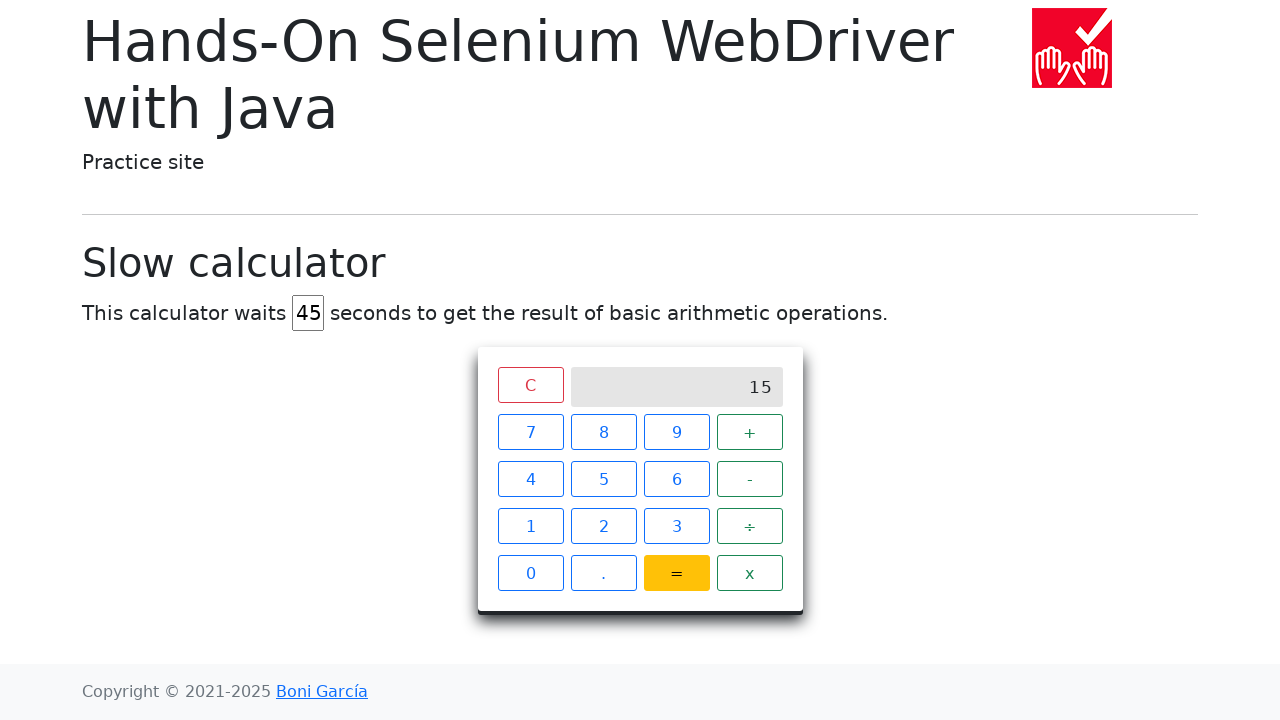